Hovers over the Mouse Hover button and clicks on the Reload option to reload the page

Starting URL: https://www.rahulshettyacademy.com/AutomationPractice/

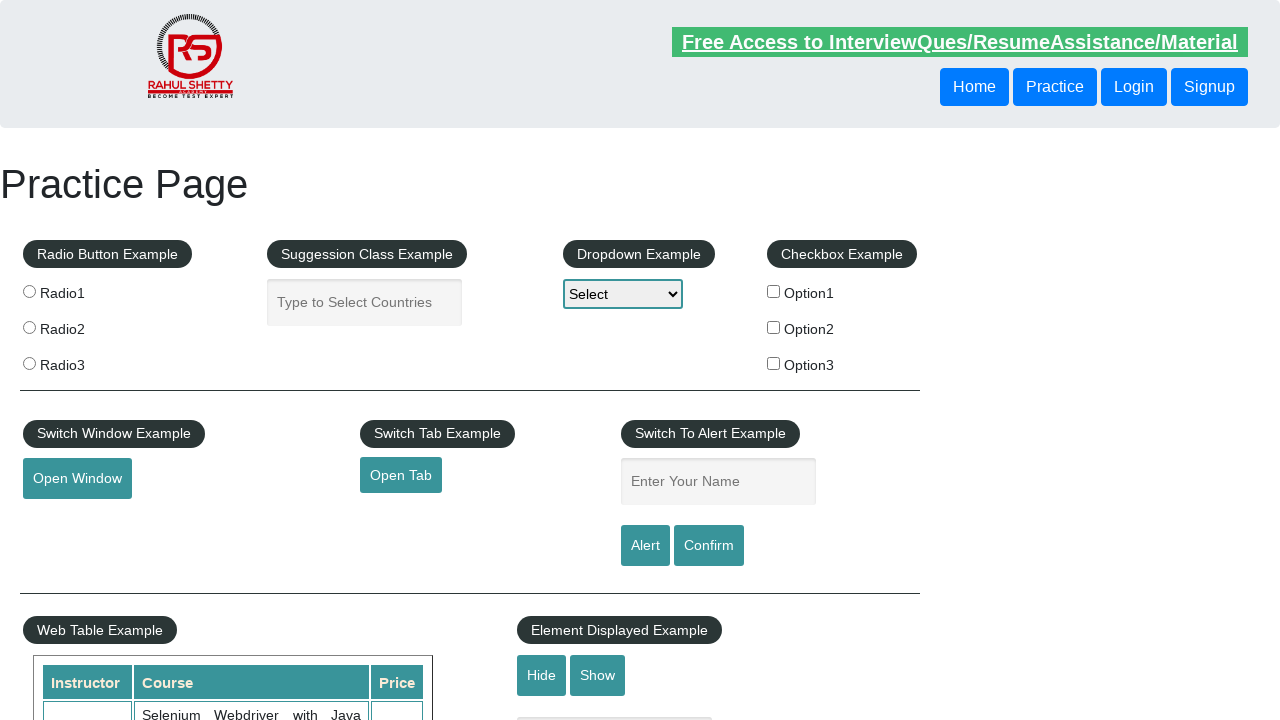

Captured initial URL
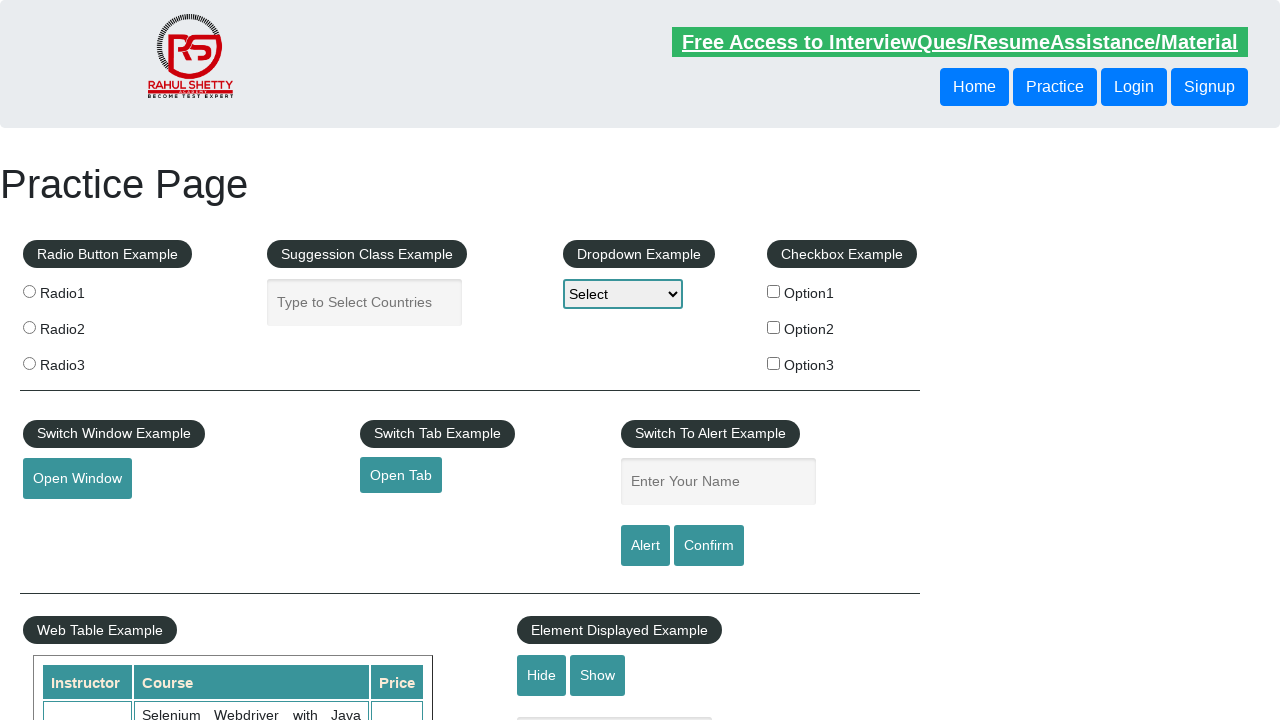

Hovered over the Mouse Hover button at (83, 361) on #mousehover
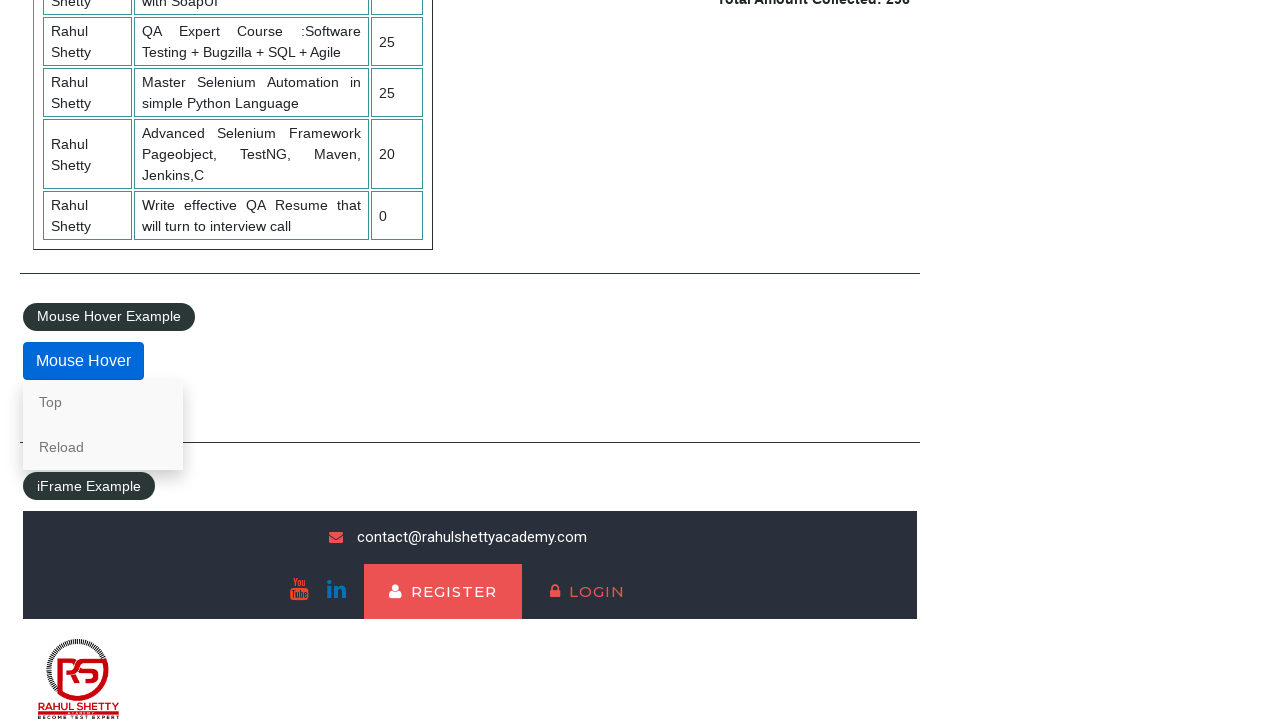

Reload link became visible
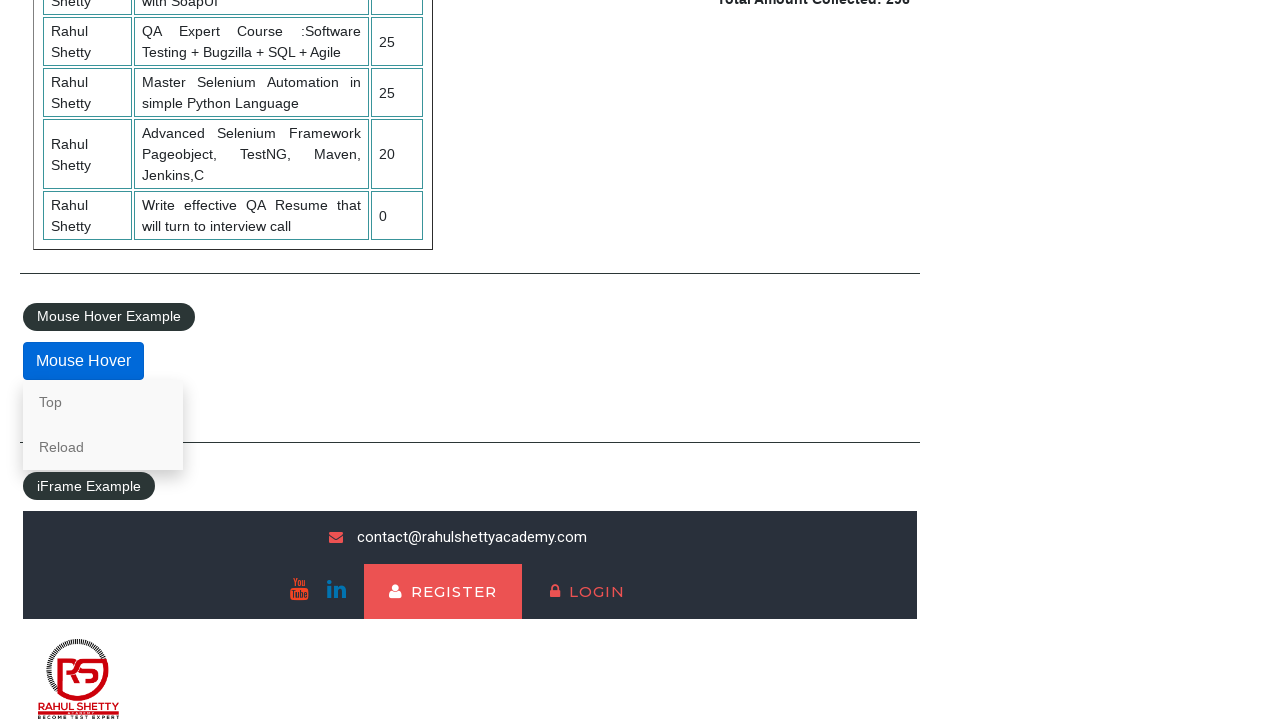

Clicked on the Reload option at (103, 447) on a:text('Reload')
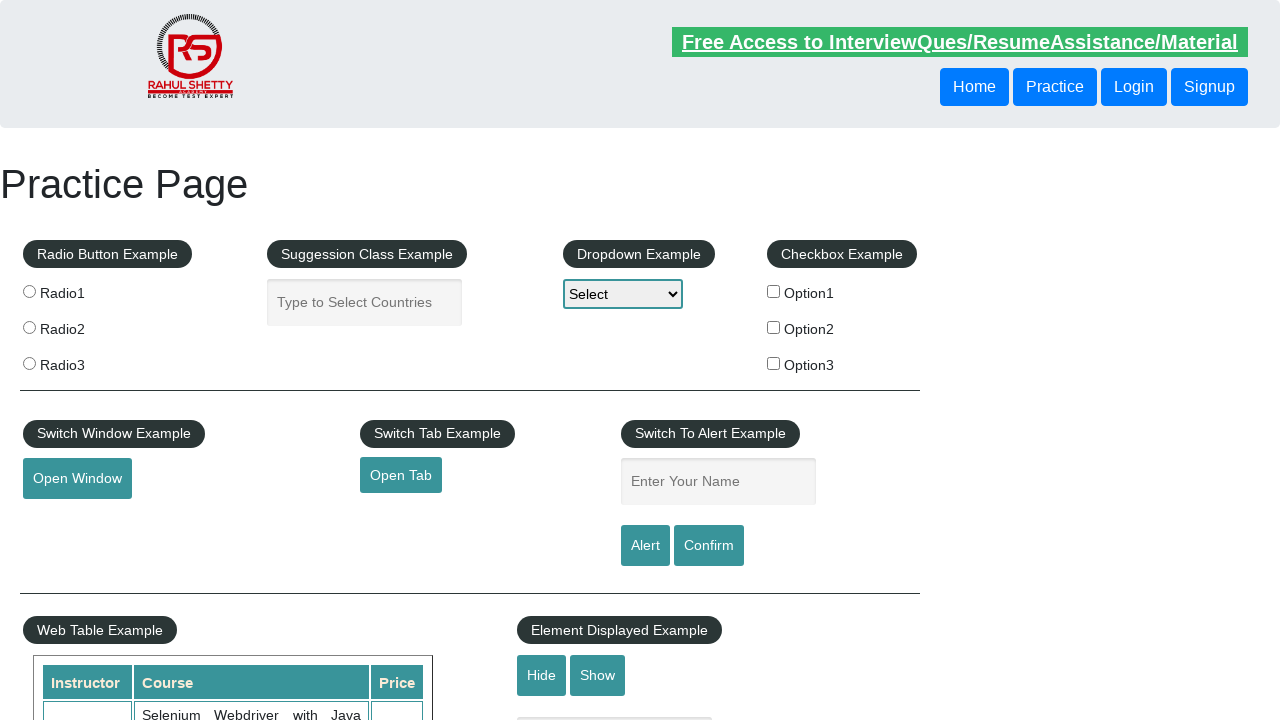

Page reload completed
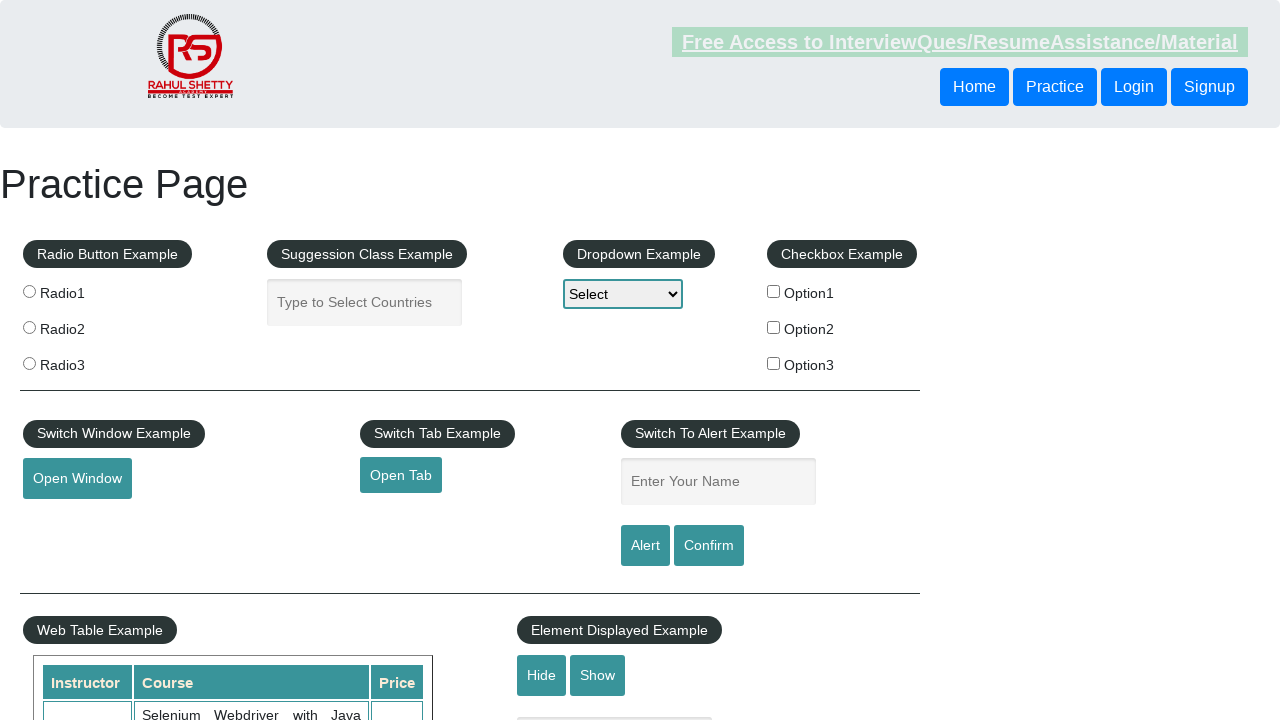

Verified page reloaded with same URL
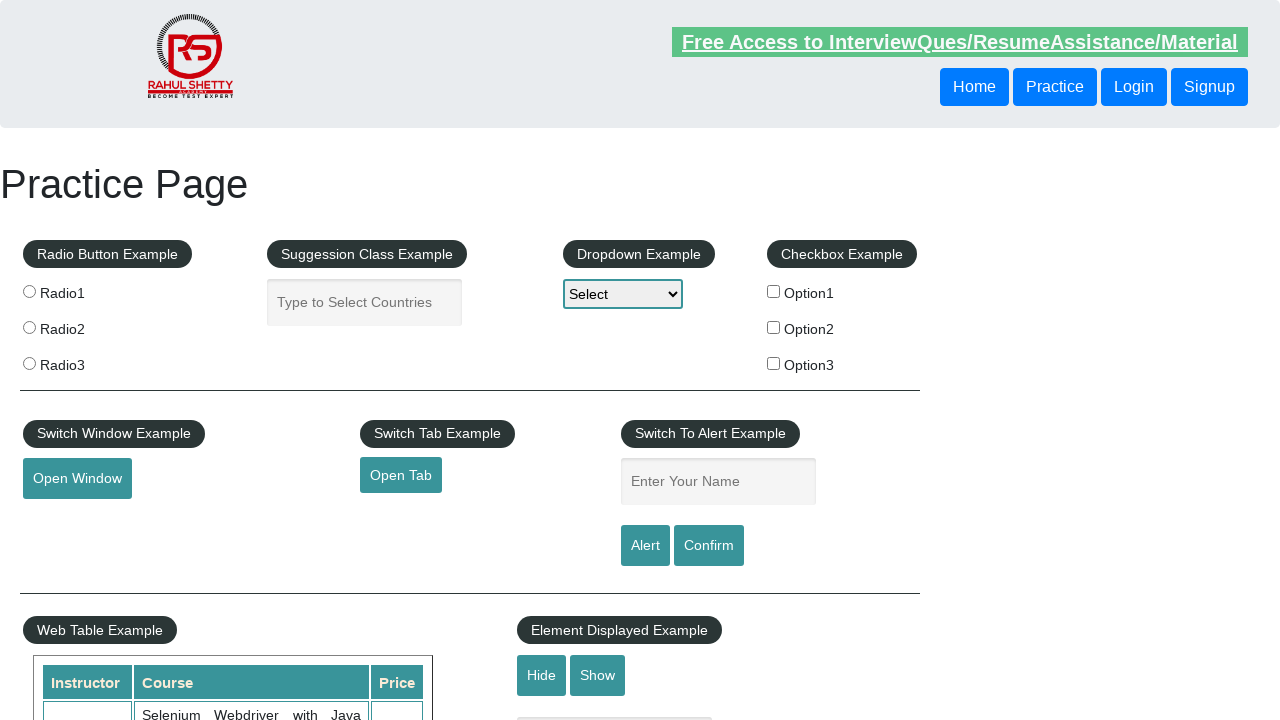

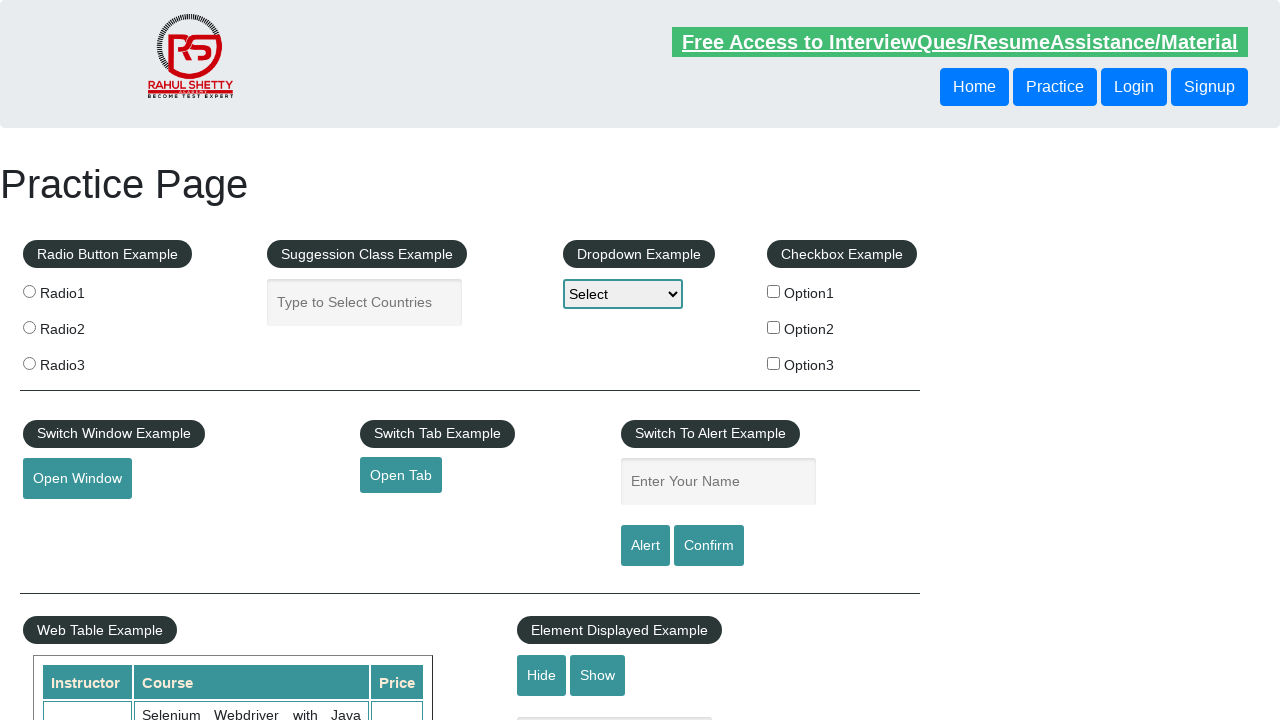